Navigates to Silicon Labs website and retrieves the page title

Starting URL: http://www.siliconelabs.com/

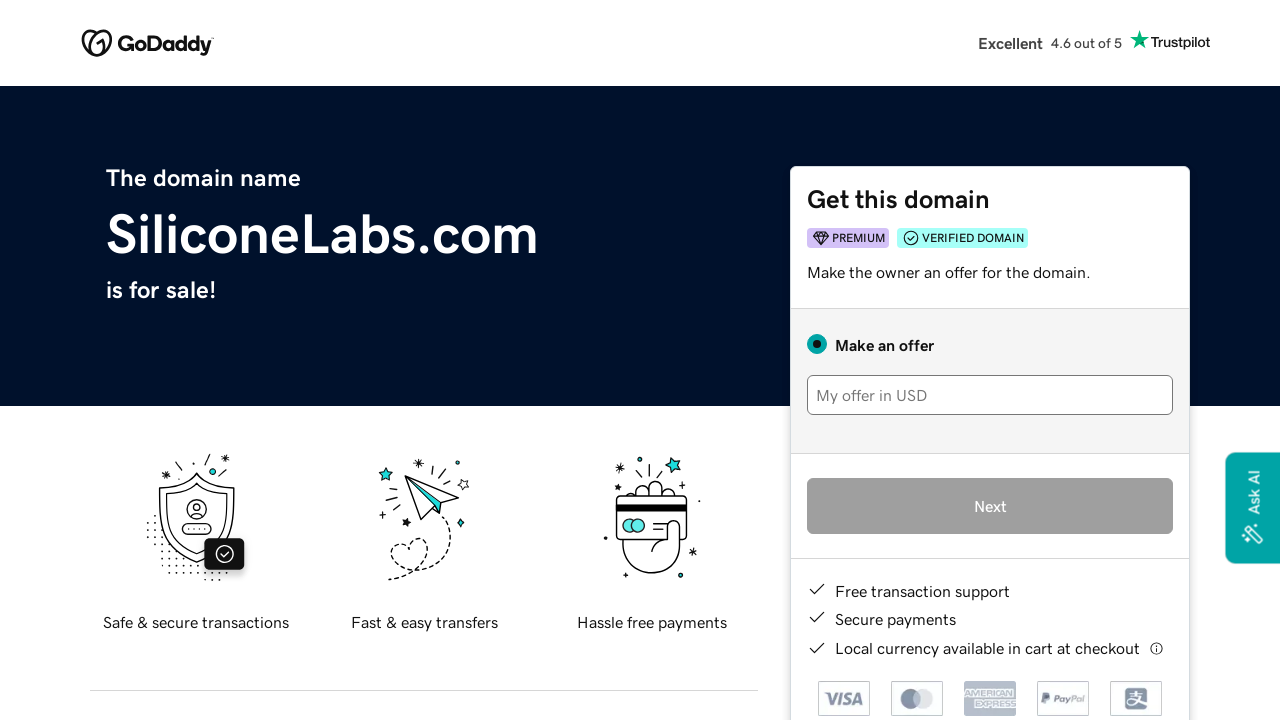

Navigated to Silicon Labs website
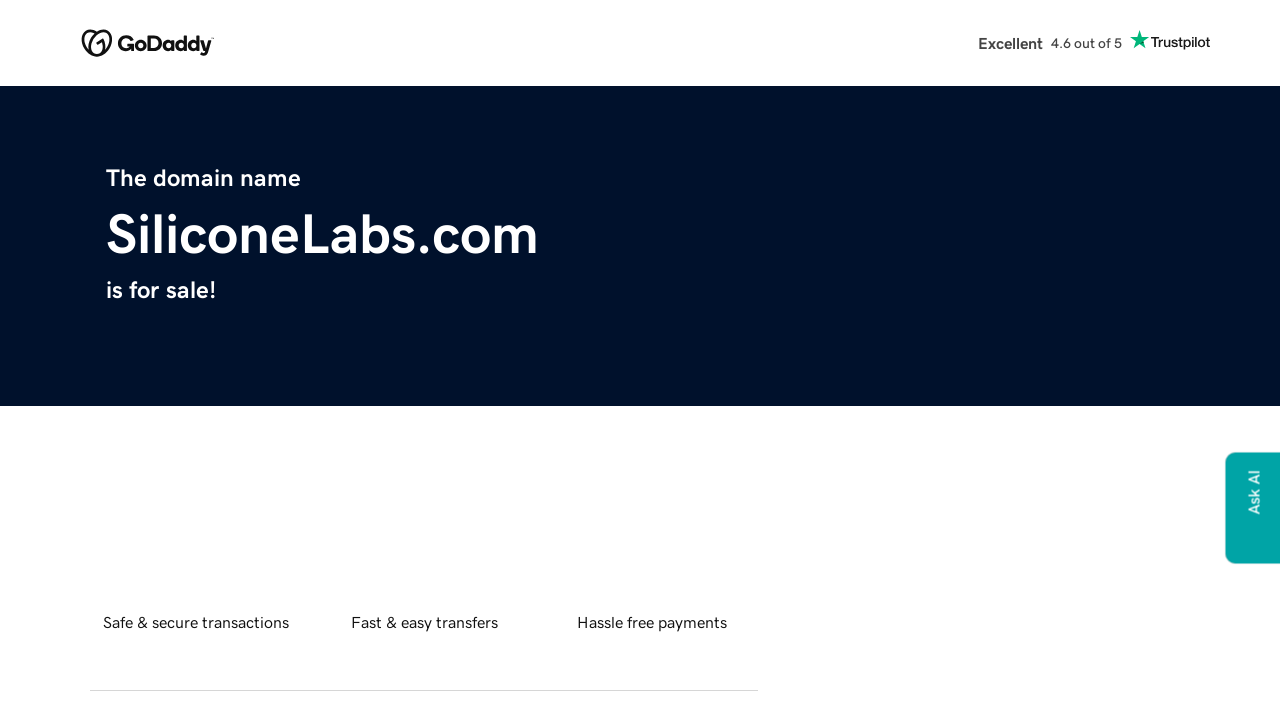

Retrieved page title
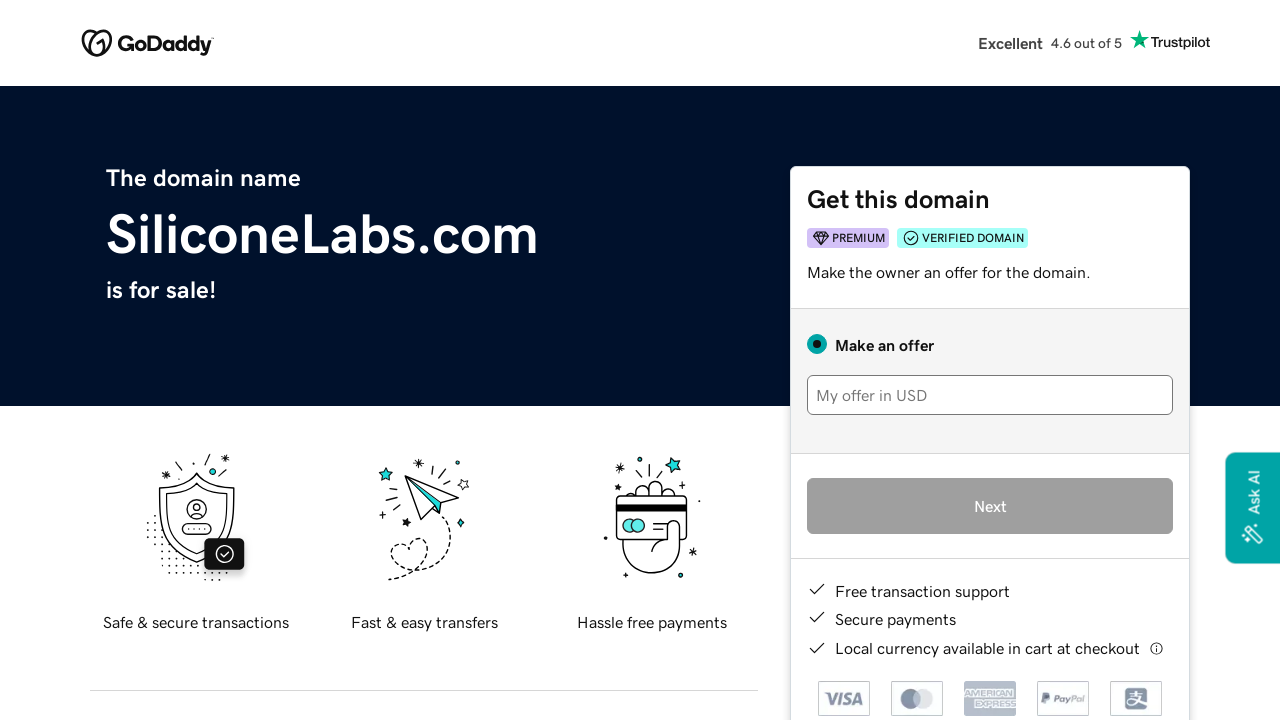

Printed page title to console
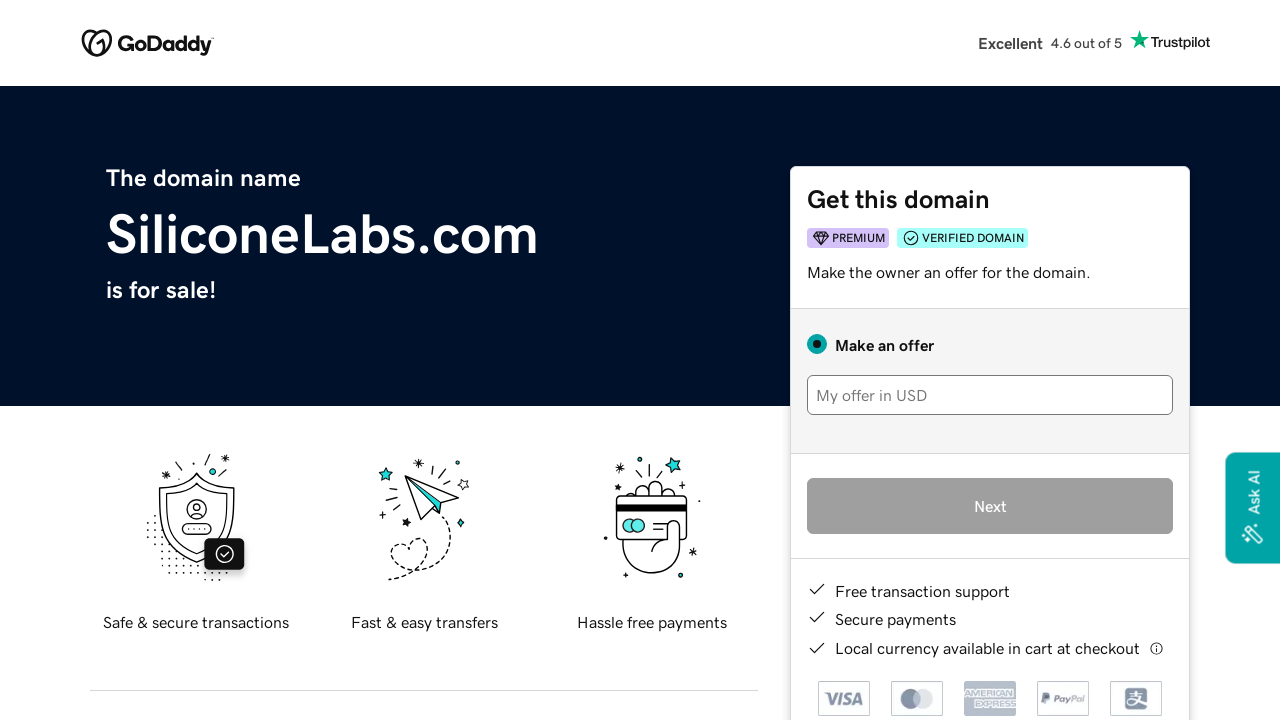

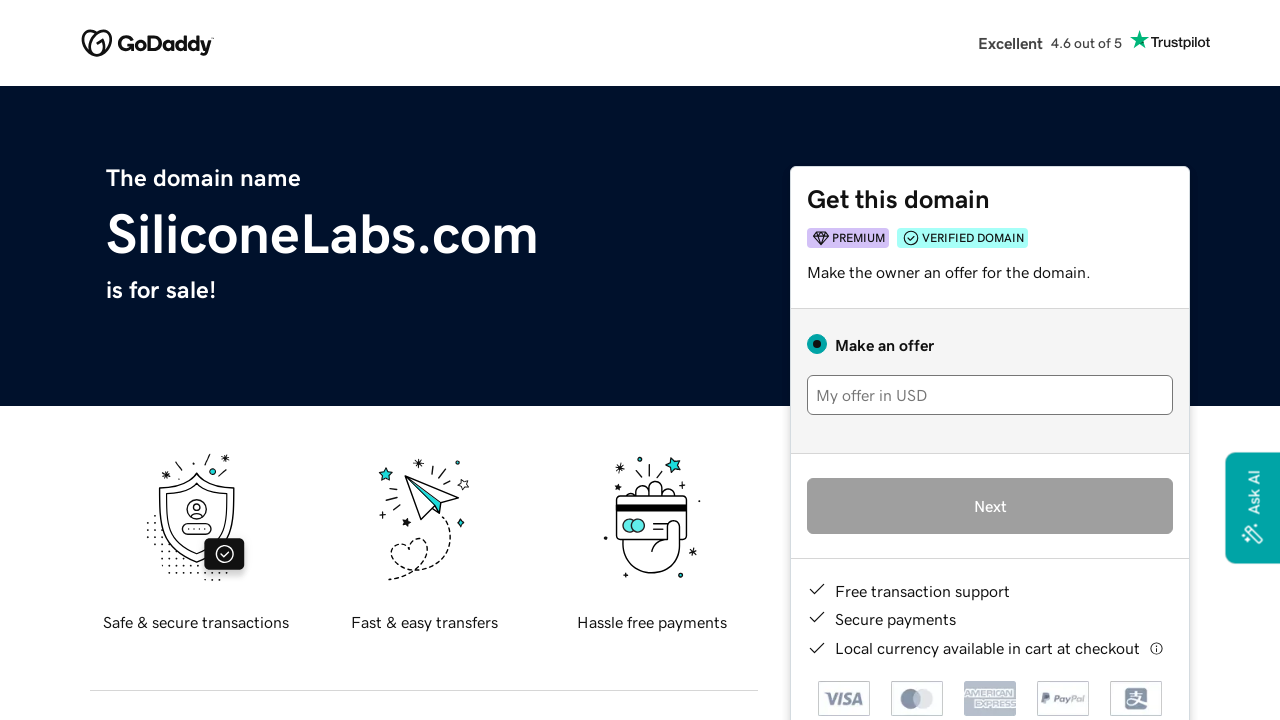